Navigates to Flipkart homepage and verifies that the page title contains expected text

Starting URL: https://www.flipkart.com/

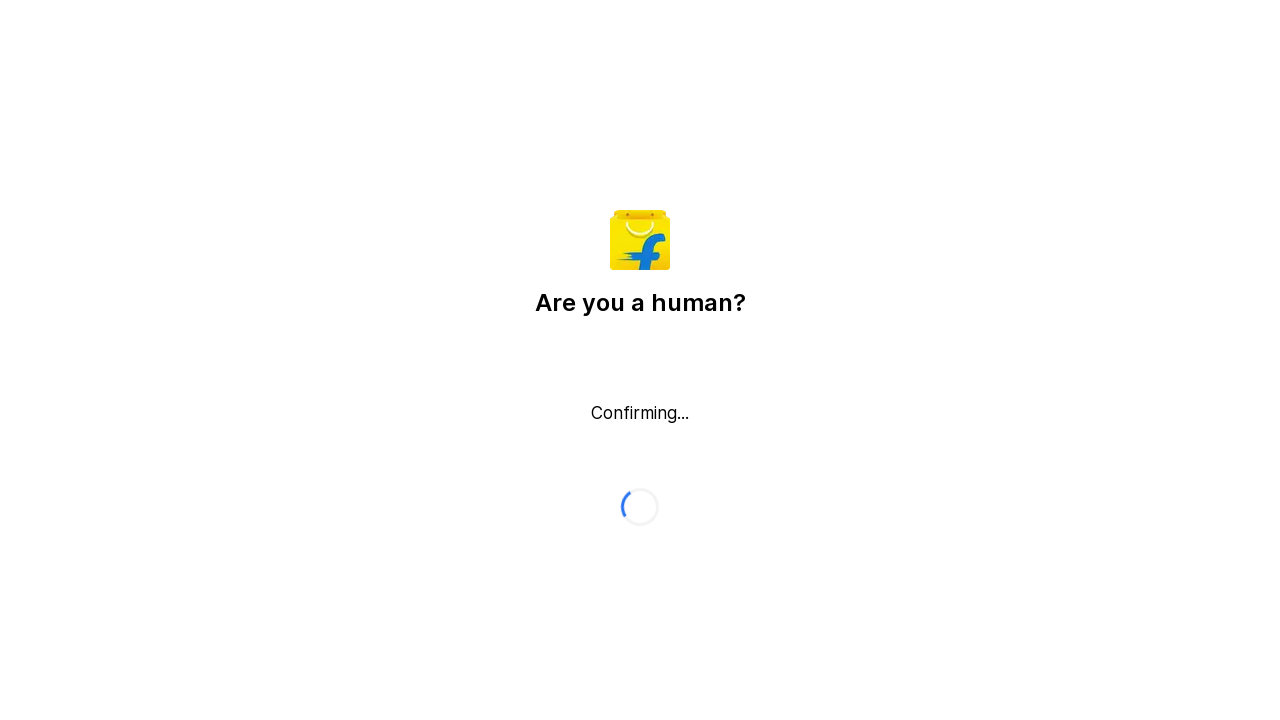

Waited for page to reach domcontentloaded state
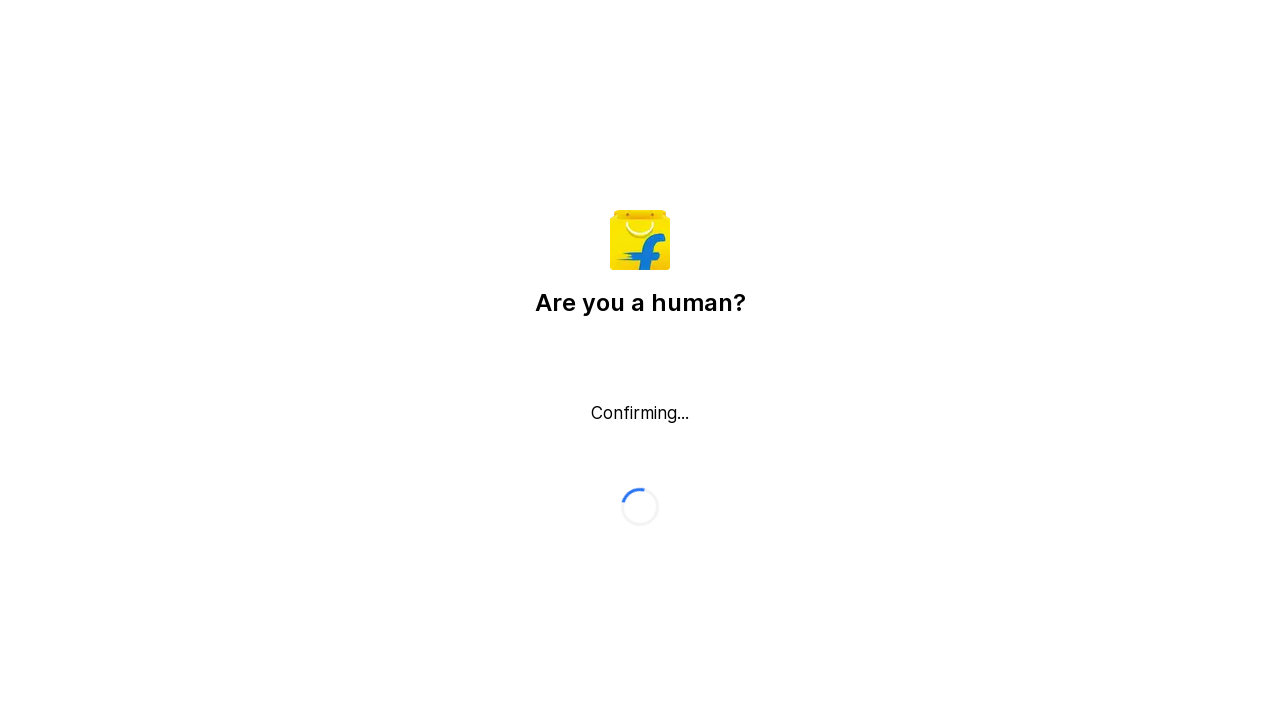

Retrieved page title: Flipkart reCAPTCHA
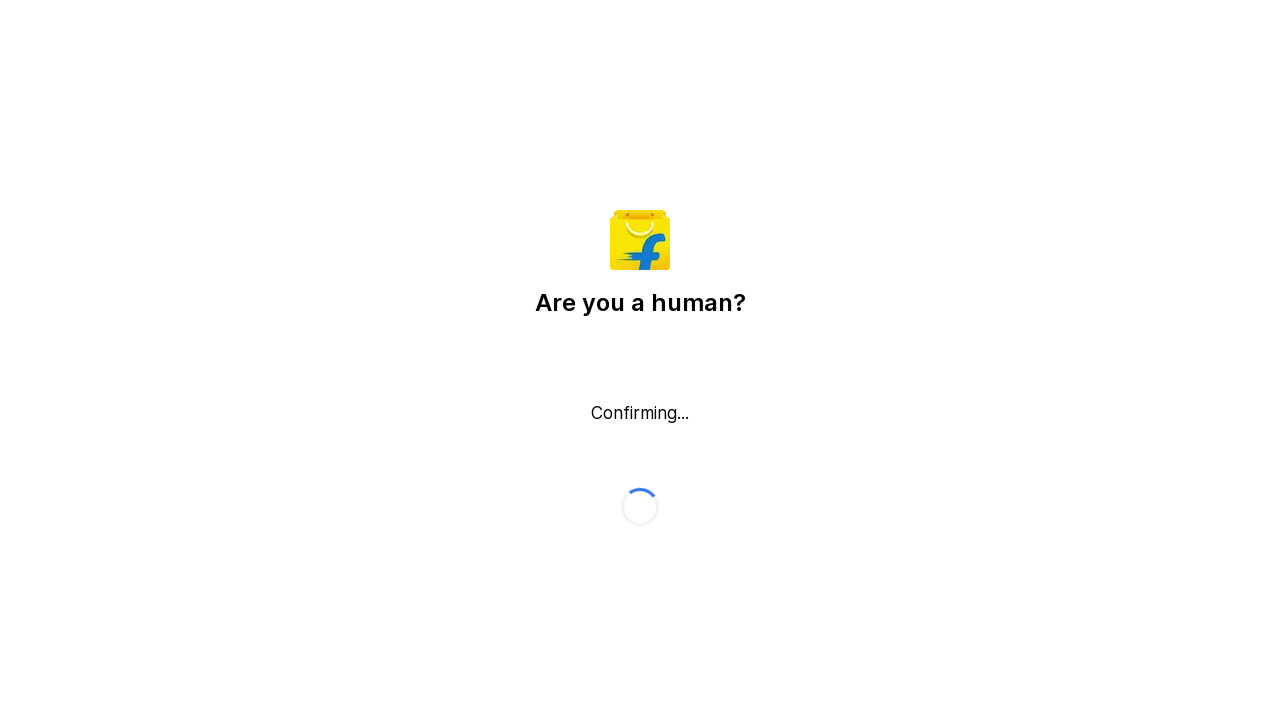

Verified page title contains expected text - Assertion passed
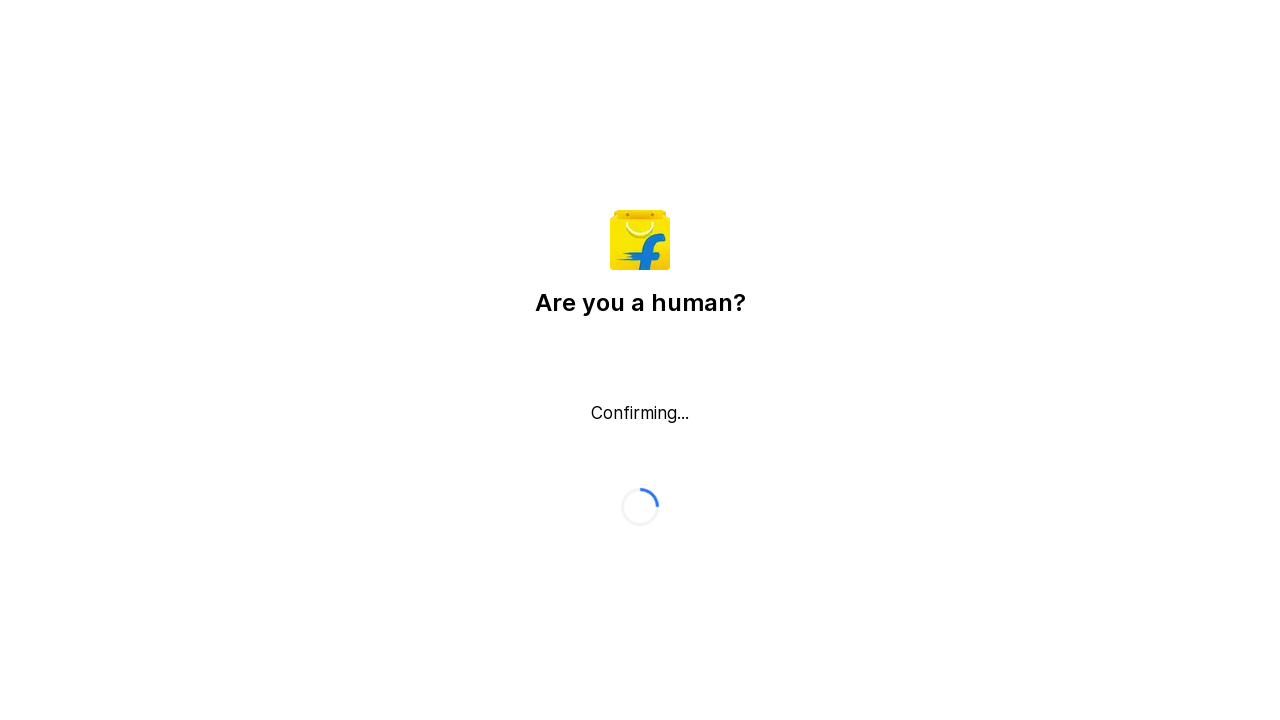

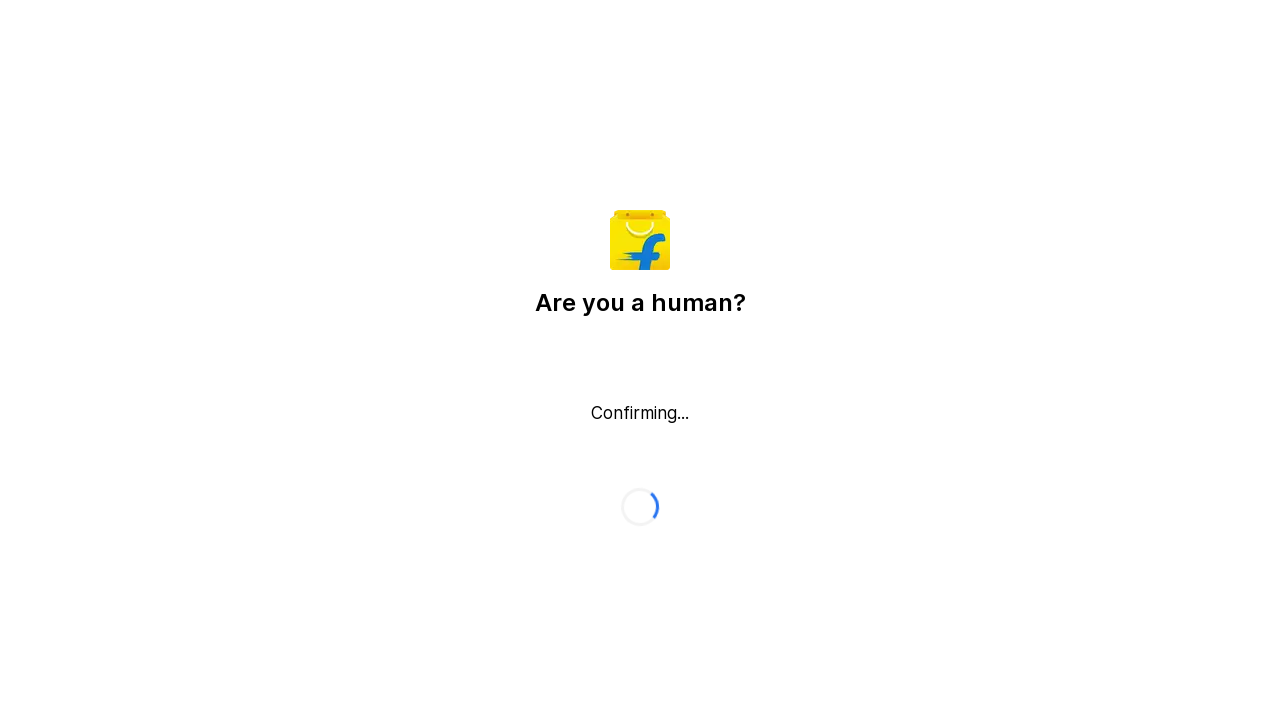